Tests regex matching on Rubular to verify that capture group results are preceded by index numbers

Starting URL: https://www.rubular.com

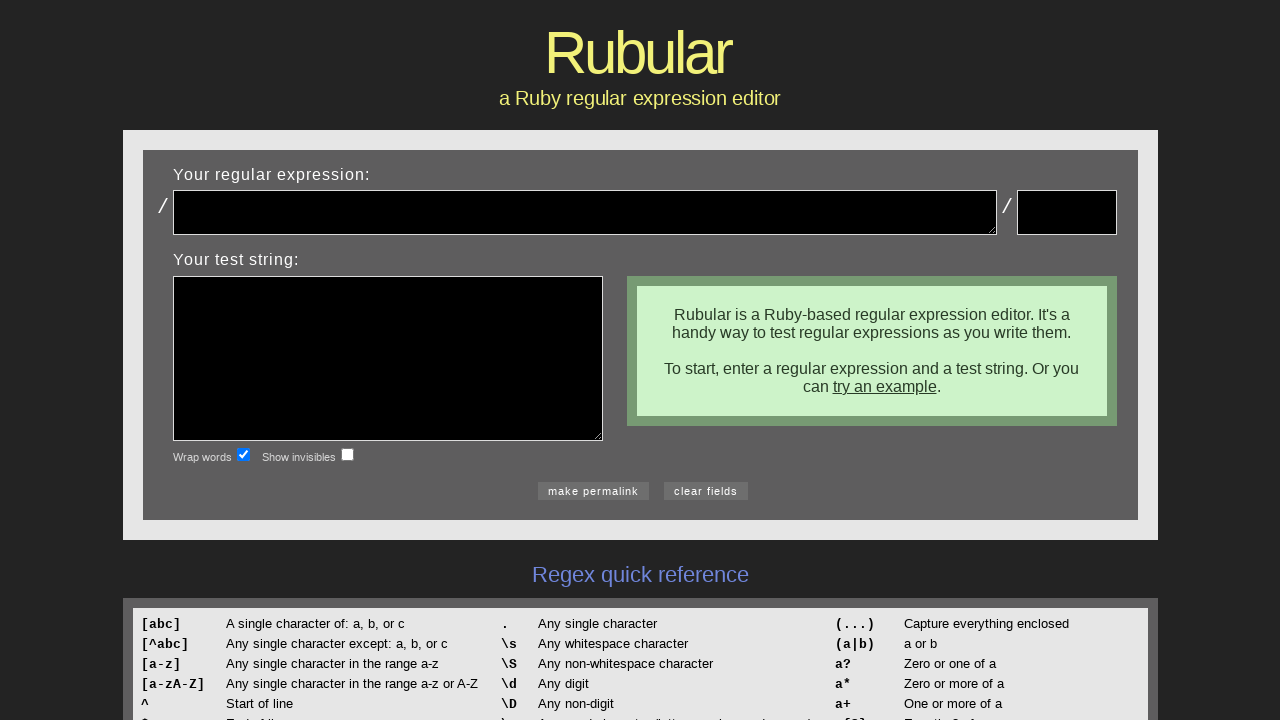

Filled regex field with email pattern '(.*)@(.*)\.(.*)' on #regex
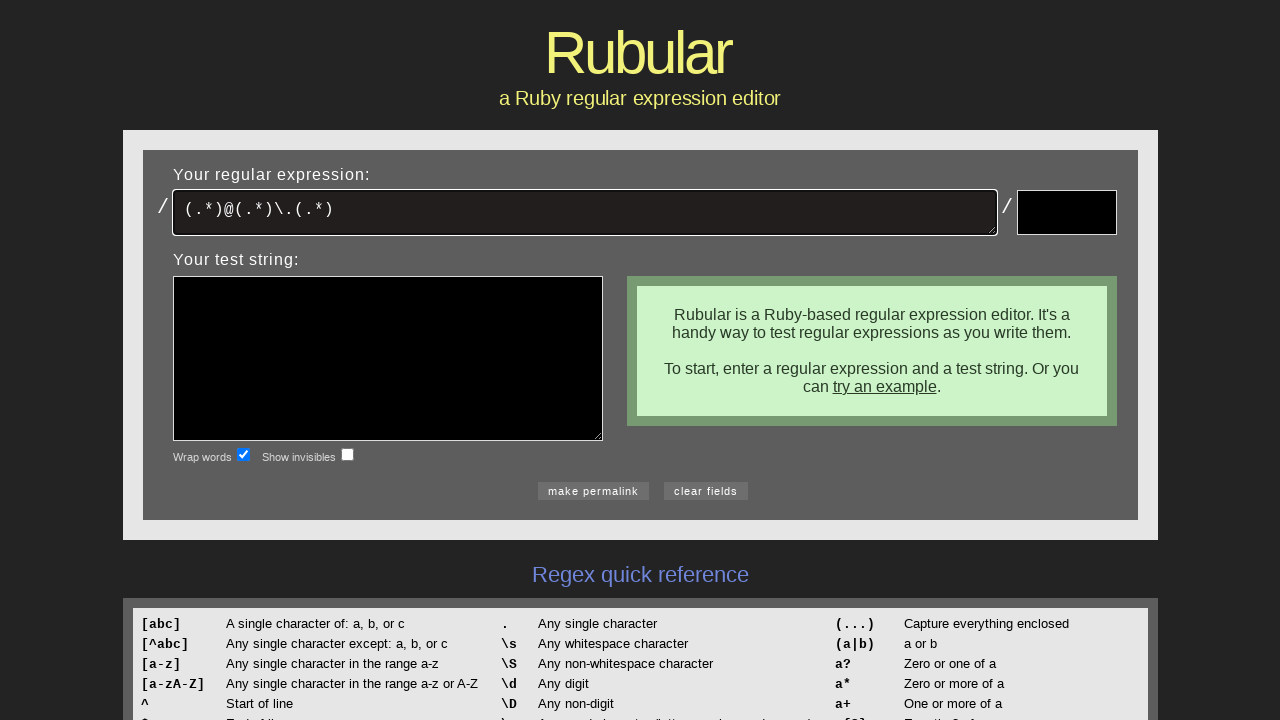

Pressed Enter to submit regex pattern on #regex
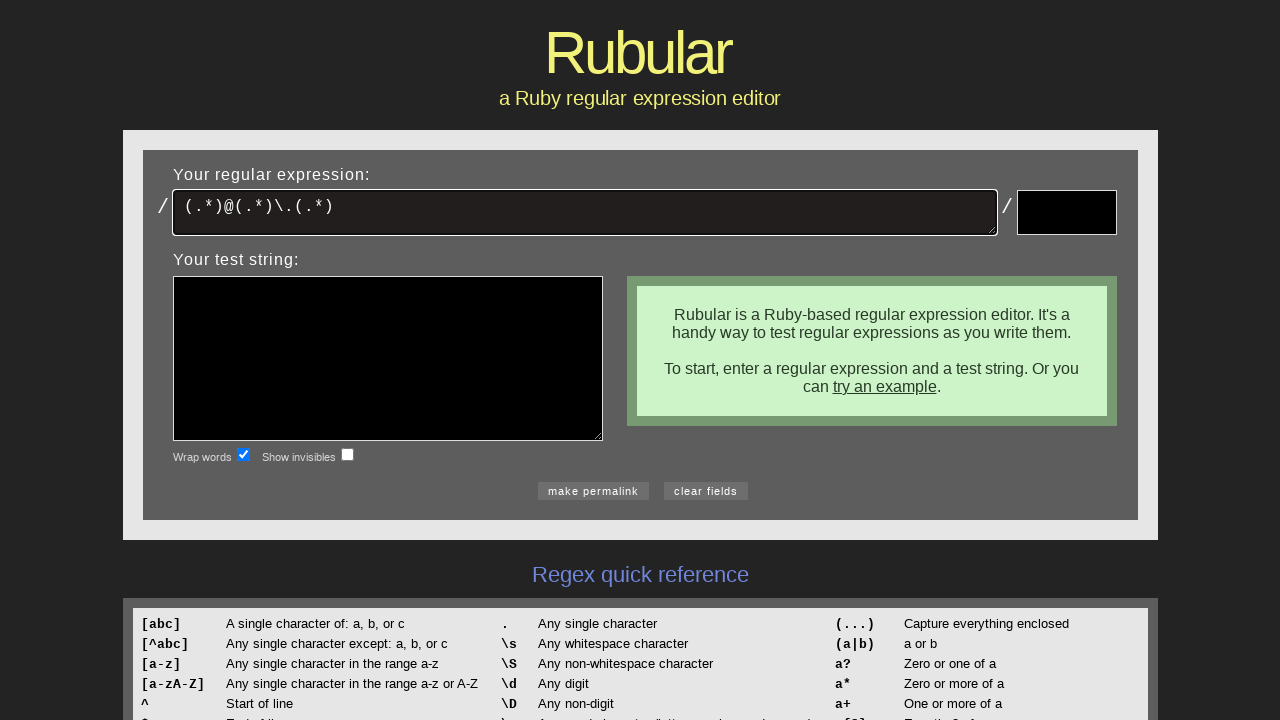

Waited 2 seconds for page to process regex
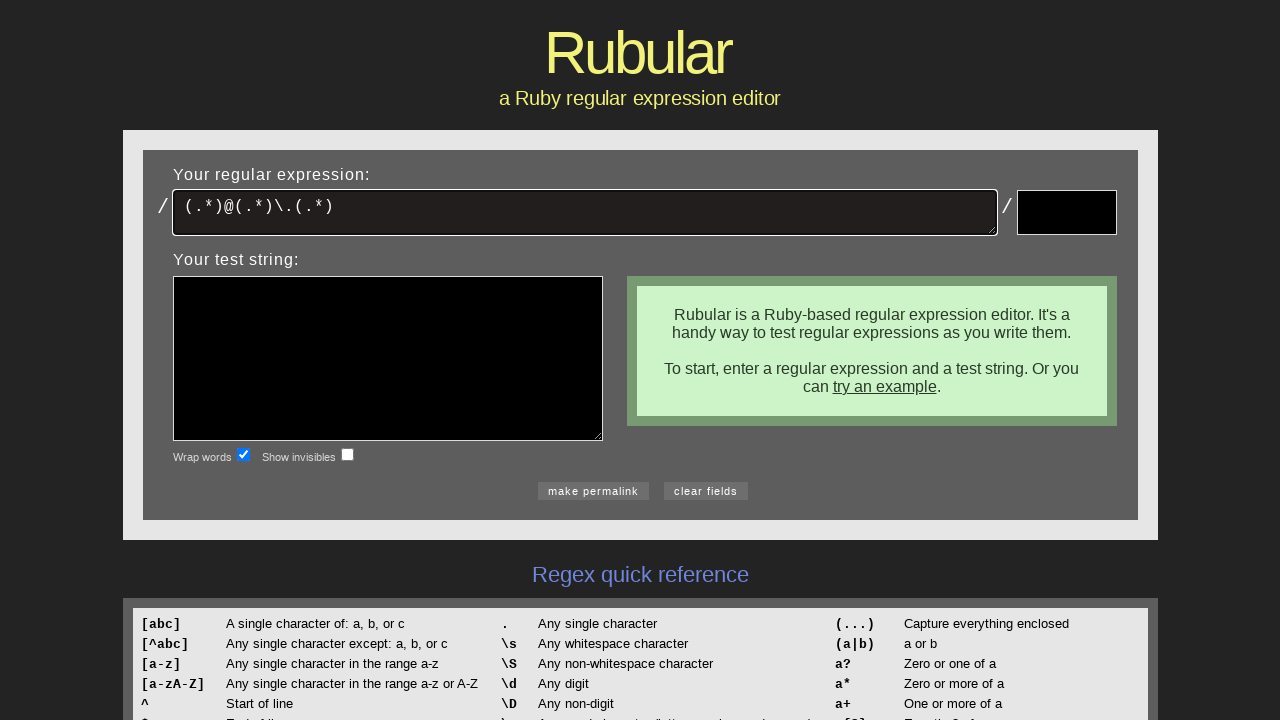

Filled test string field with 'jdenen@cscc.edu' on #test
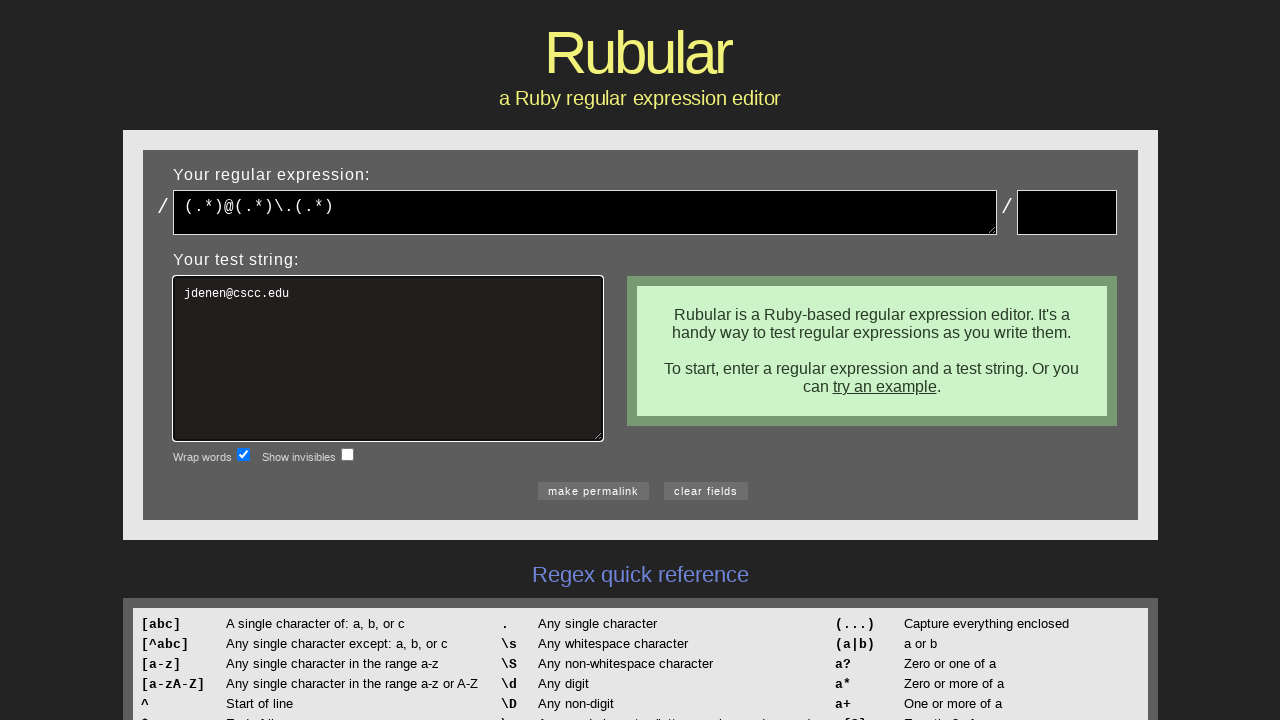

Pressed Enter to submit test string on #test
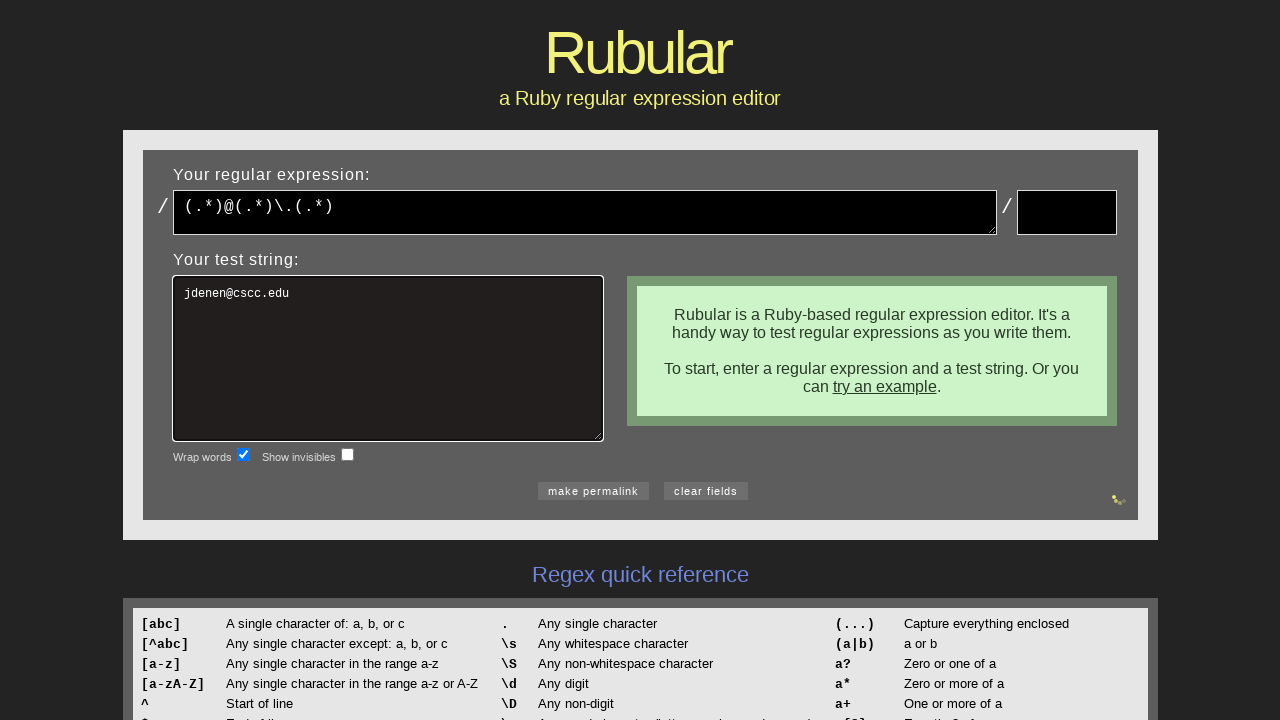

Capture group results loaded from Rubular
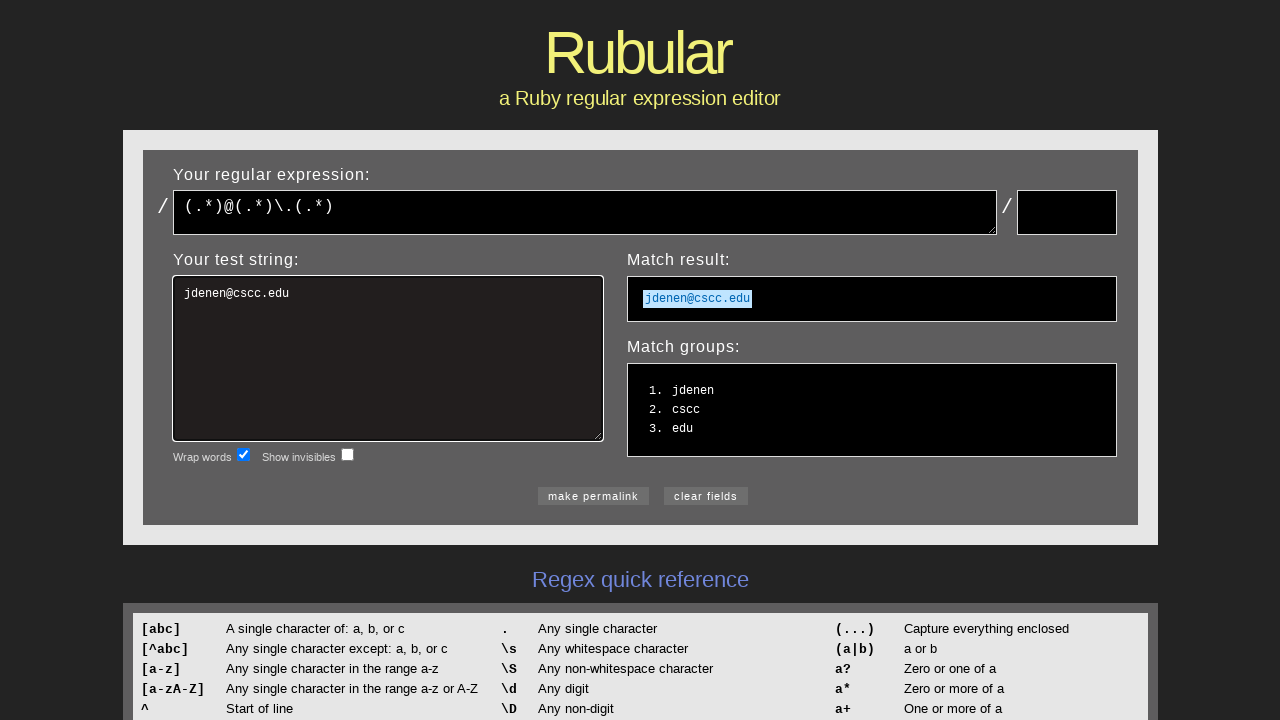

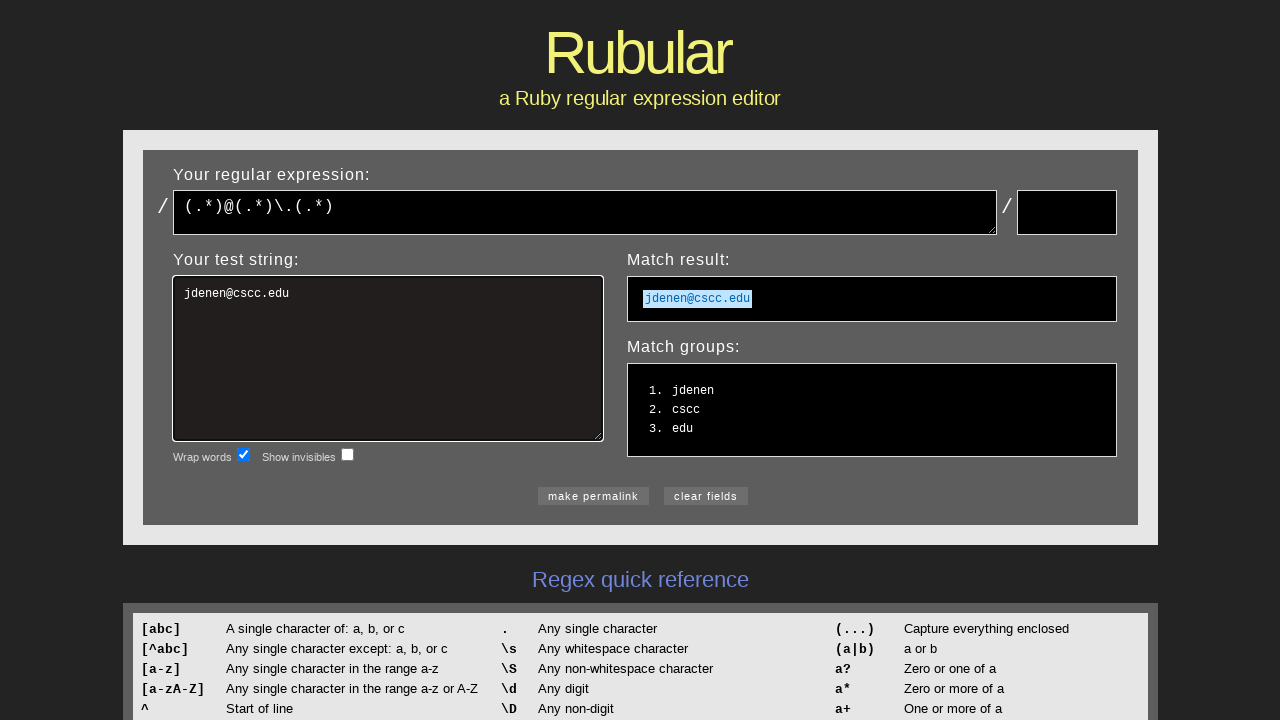